Verifies that all fruits and vegetables are correctly displayed across 3 pages by navigating through pagination and checking product cards

Starting URL: https://curso.testautomation.es/FruitVegetablesShopWeb/index.html

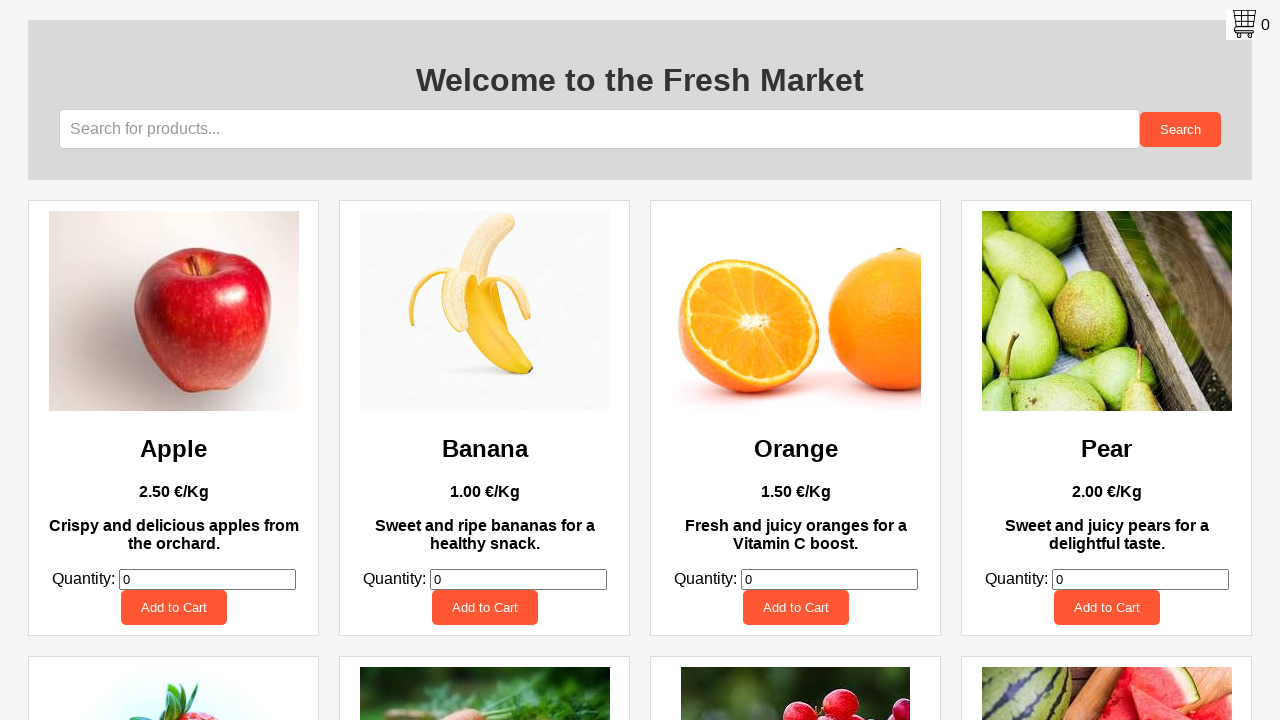

Waited for fruit/vegetable product cards to load on page 1
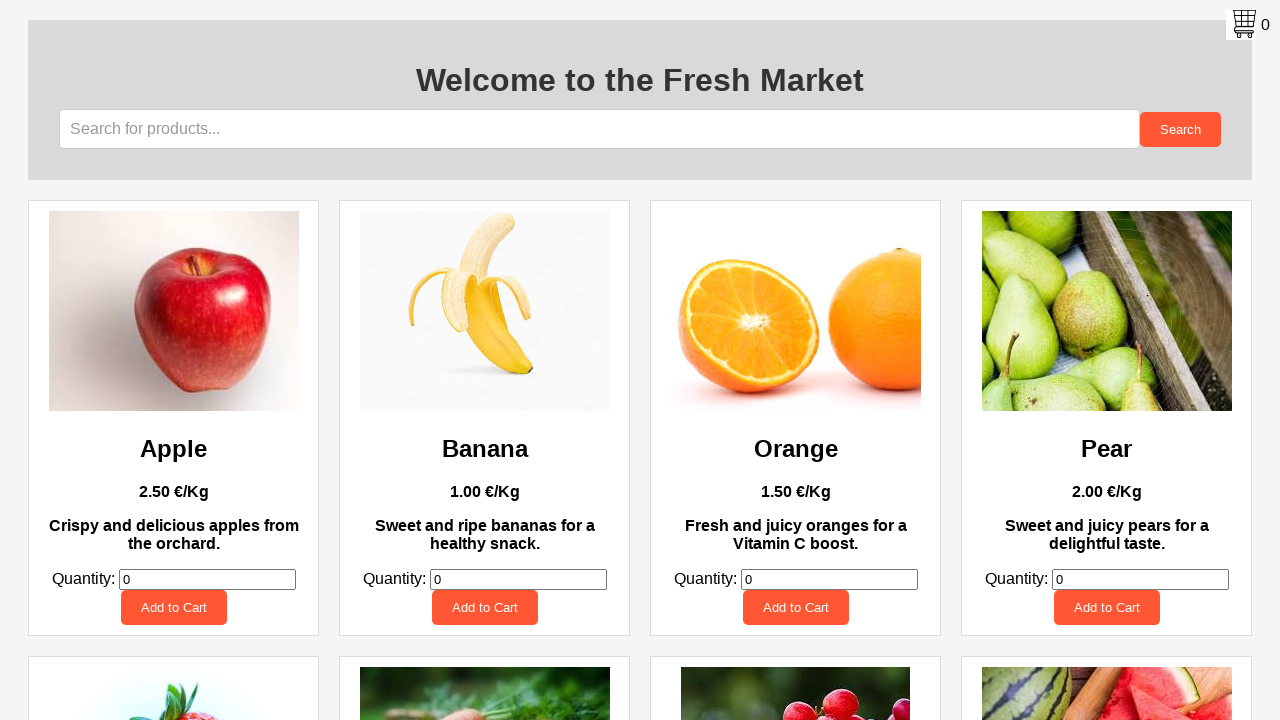

Retrieved all product cards displayed on page 1
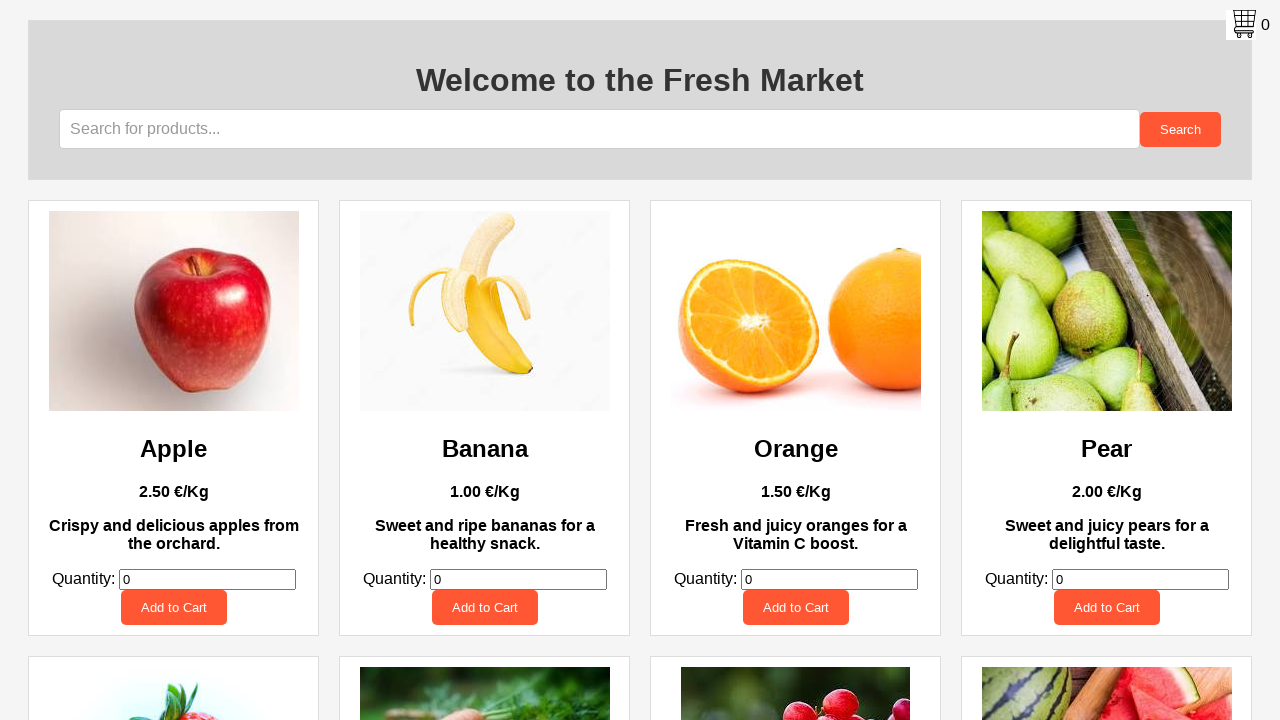

Clicked on page 2 pagination button at (174, 492) on text=2
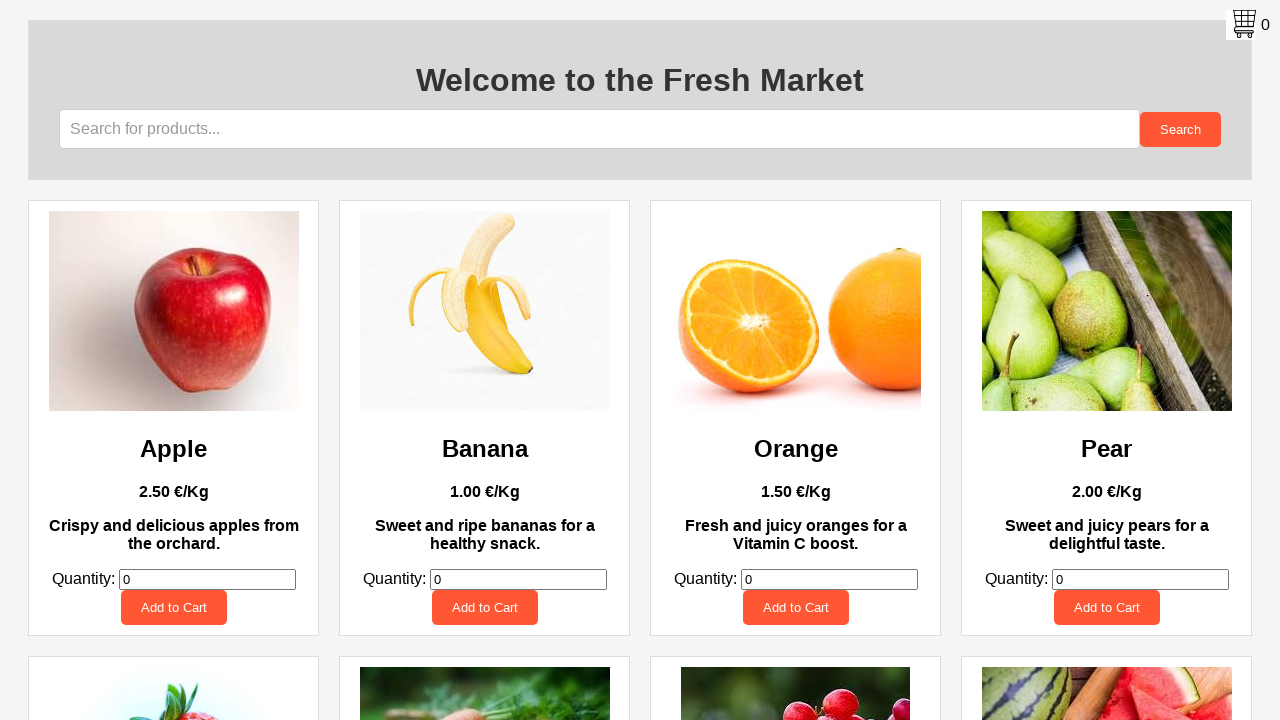

Waited 500ms for page 2 to transition
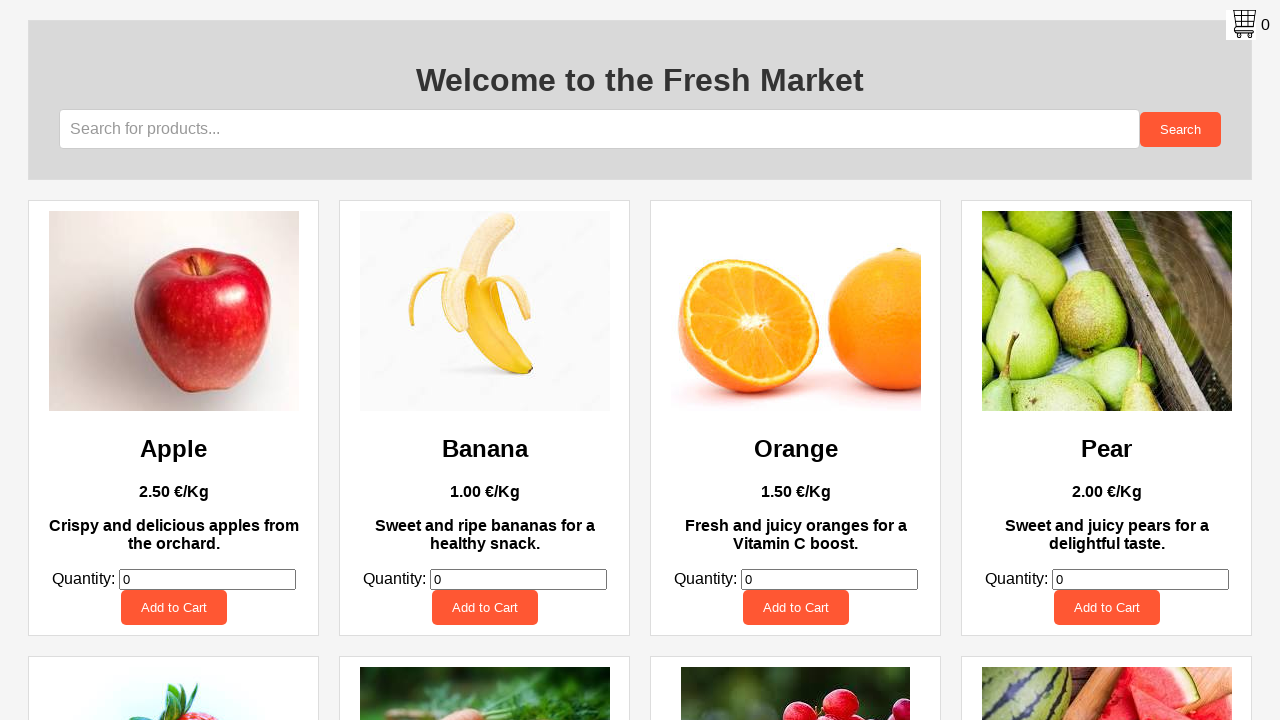

Waited for fruit/vegetable product cards to load on page 2
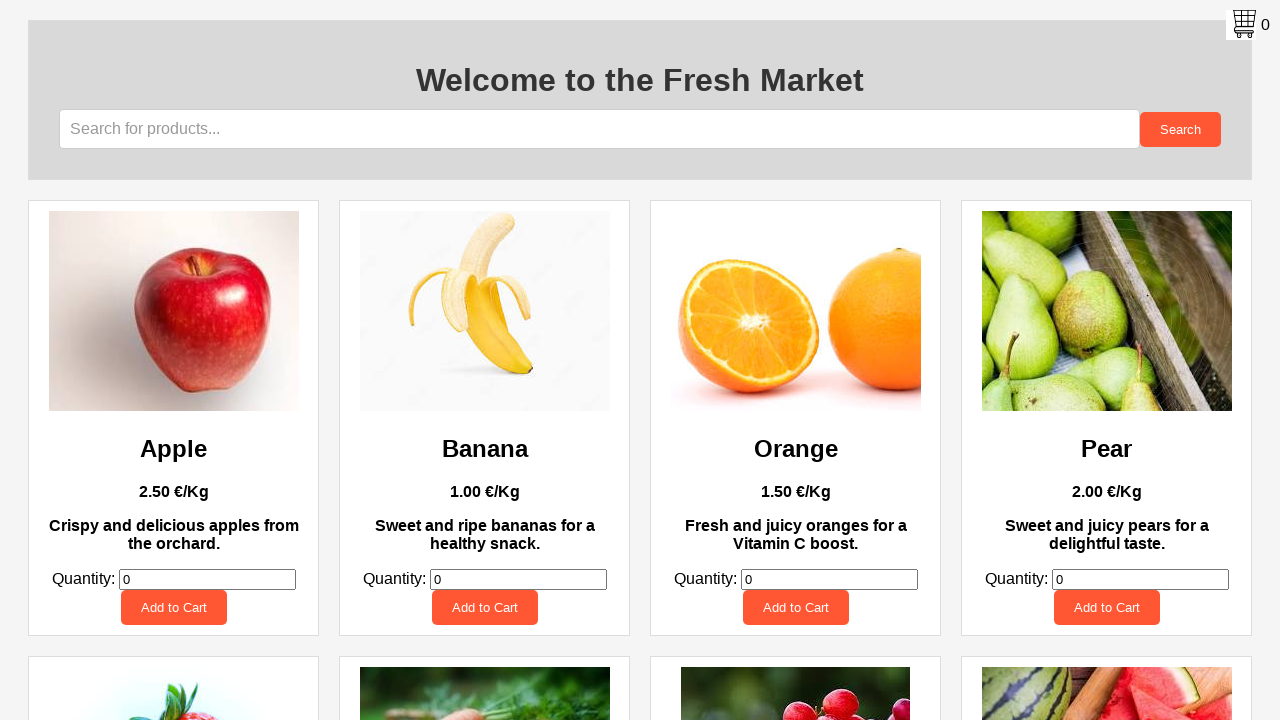

Clicked on page 3 pagination button at (174, 360) on text=3
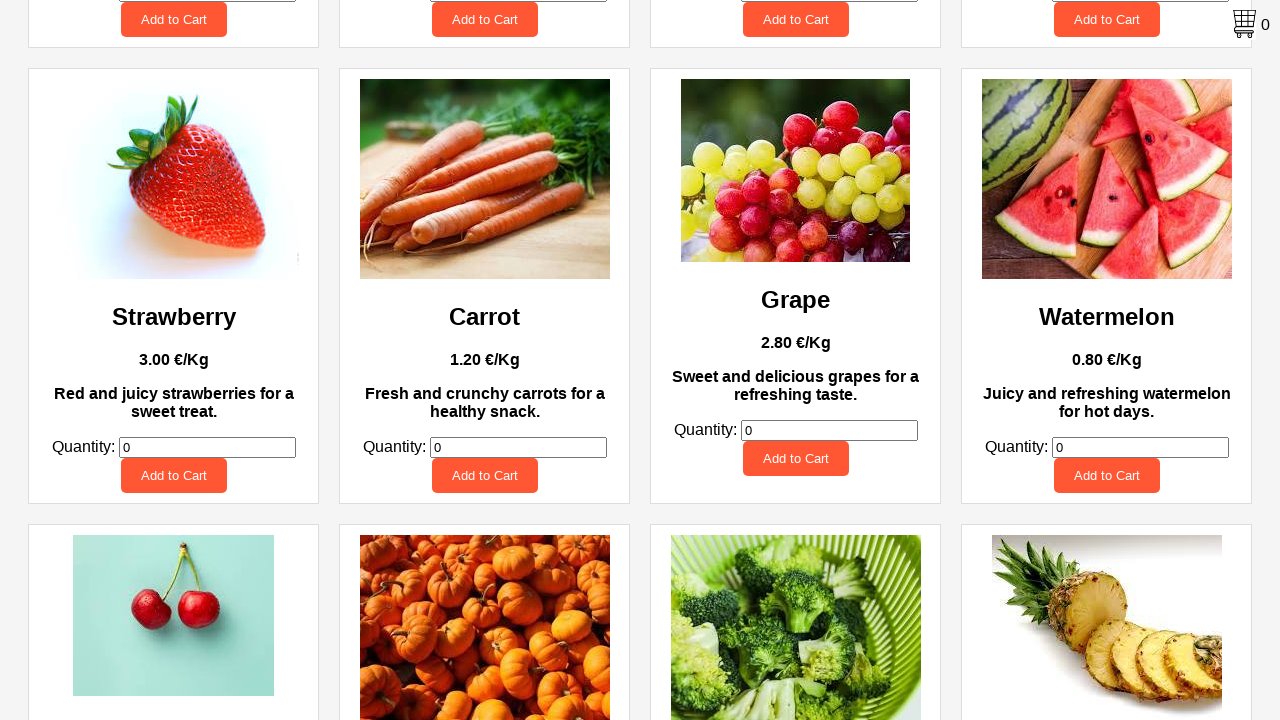

Waited 500ms for page 3 to transition
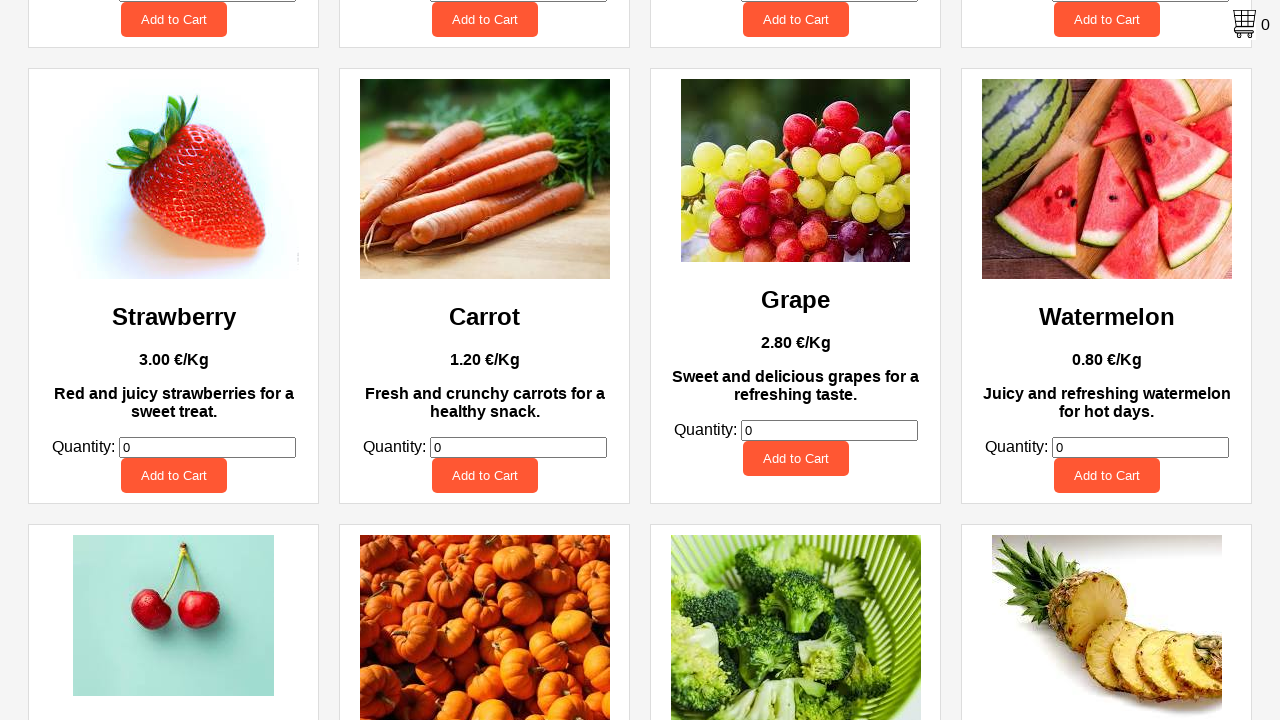

Waited for fruit/vegetable product cards to load on page 3
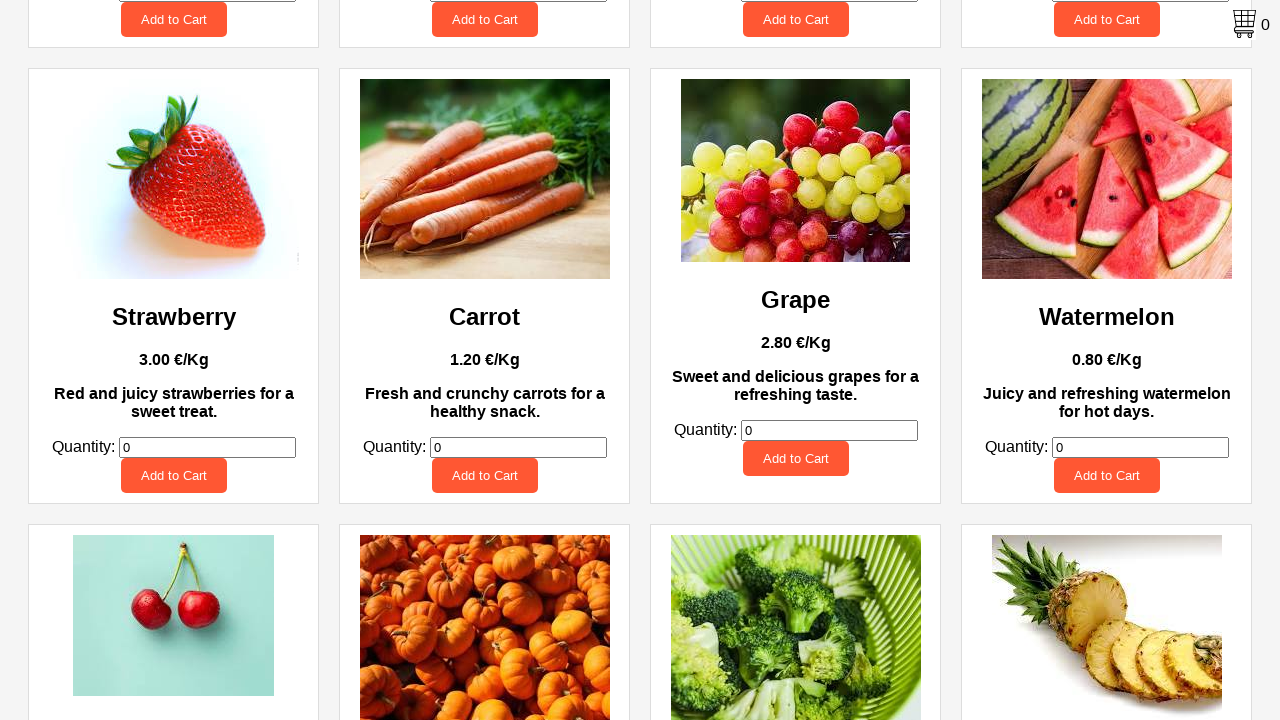

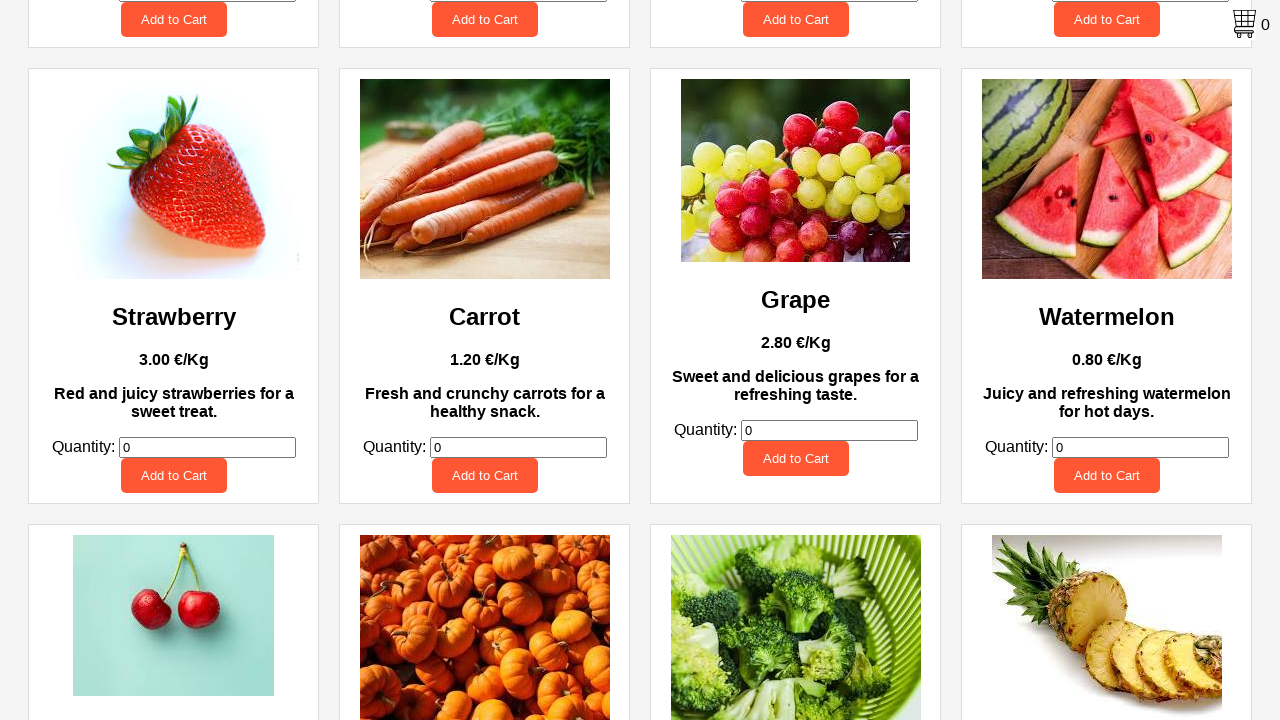